Tests double-click functionality on W3Schools by entering text in a field, double-clicking a copy button, and verifying the text is copied to a second field

Starting URL: https://www.w3schools.com/tags/tryit.asp?filename=tryhtml5_ev_ondblclick3

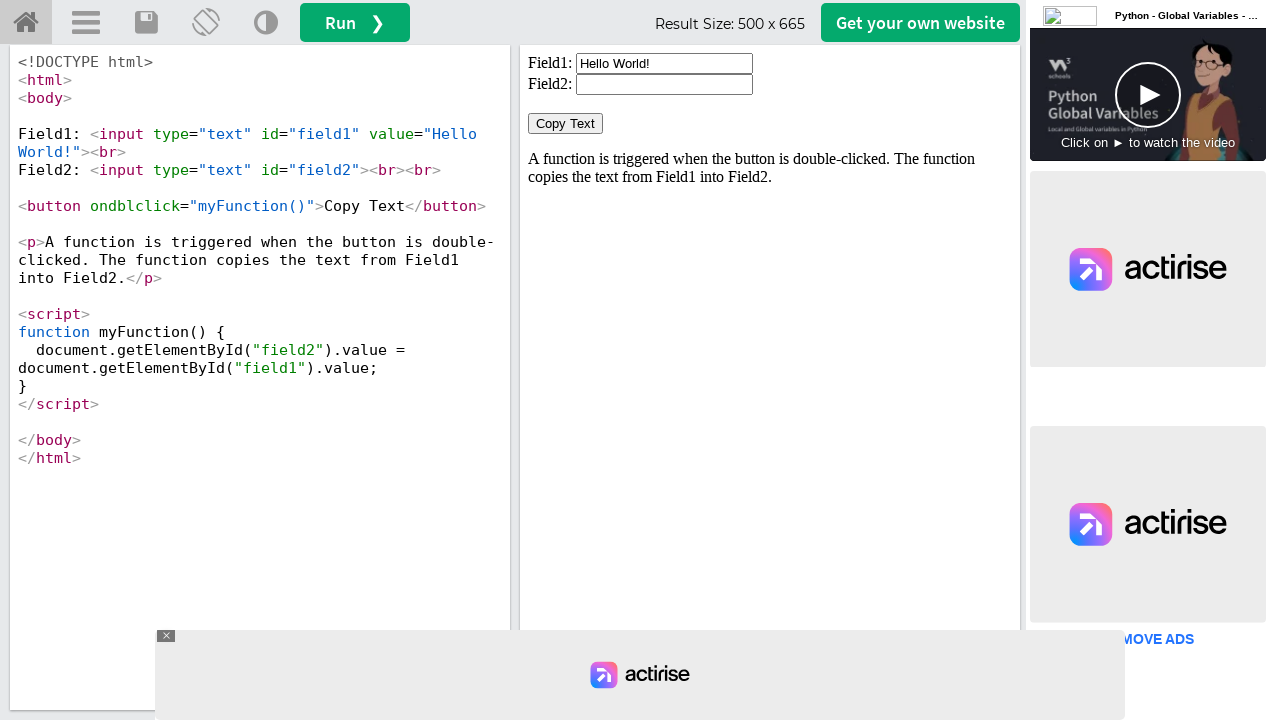

Located iframe with result content
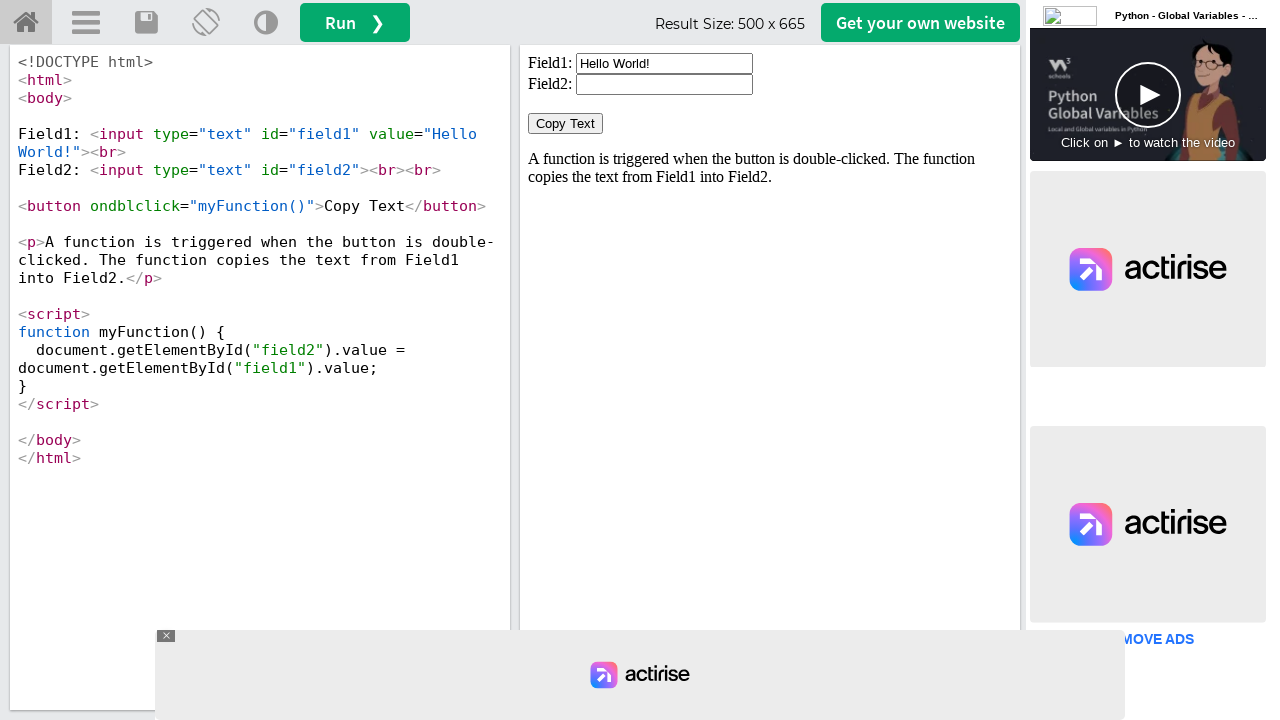

Cleared the first input field on #iframeResult >> internal:control=enter-frame >> xpath=//input[@id='field1']
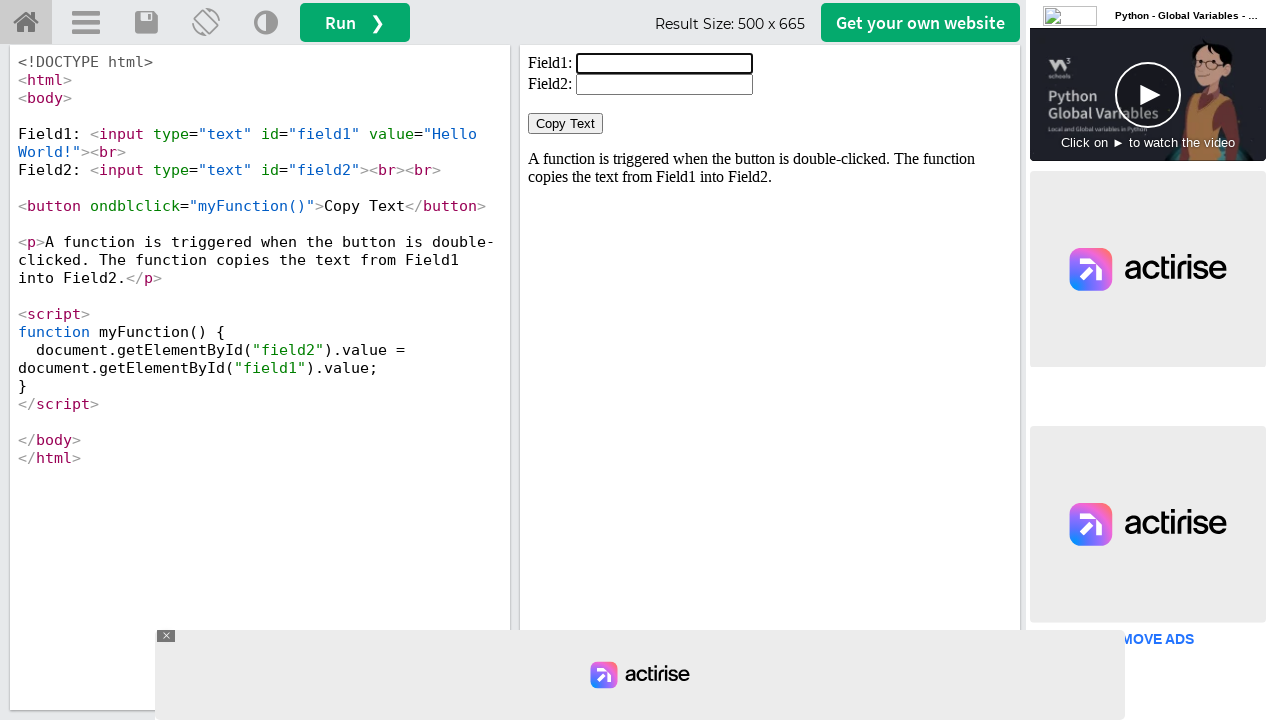

Filled first input field with 'Welcome' on #iframeResult >> internal:control=enter-frame >> xpath=//input[@id='field1']
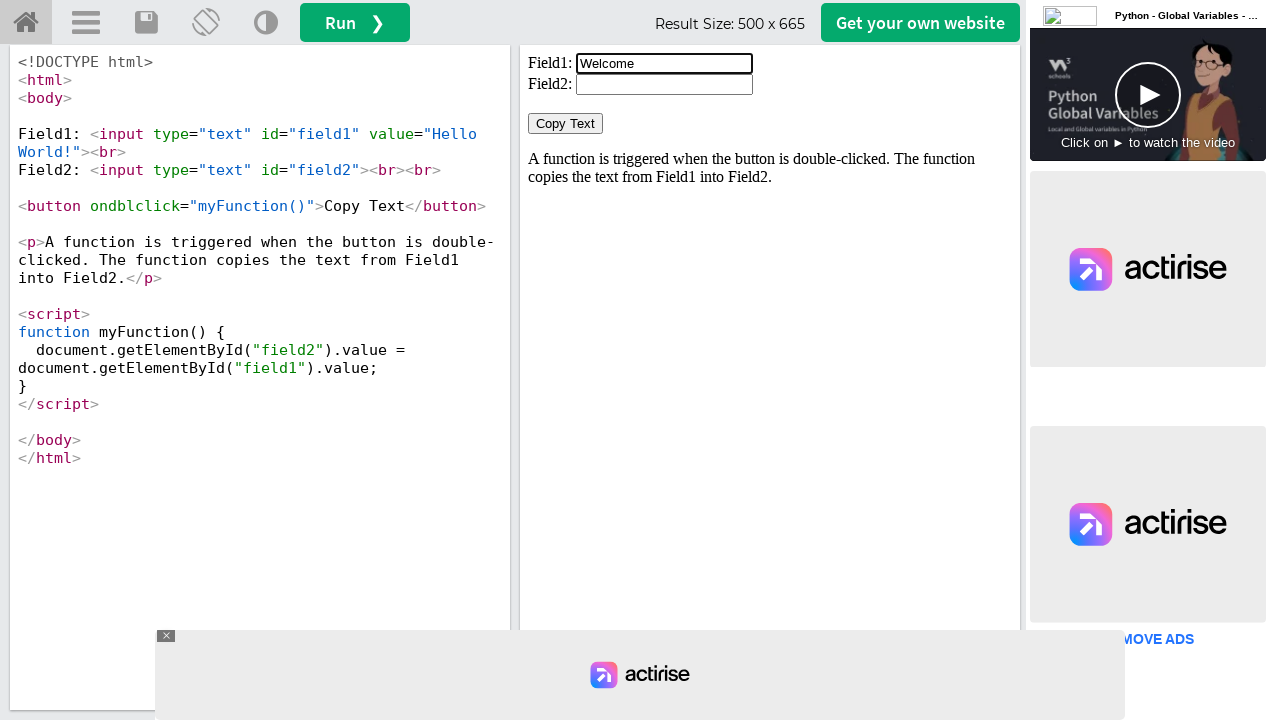

Double-clicked the 'Copy Text' button at (566, 124) on #iframeResult >> internal:control=enter-frame >> xpath=//button[normalize-space(
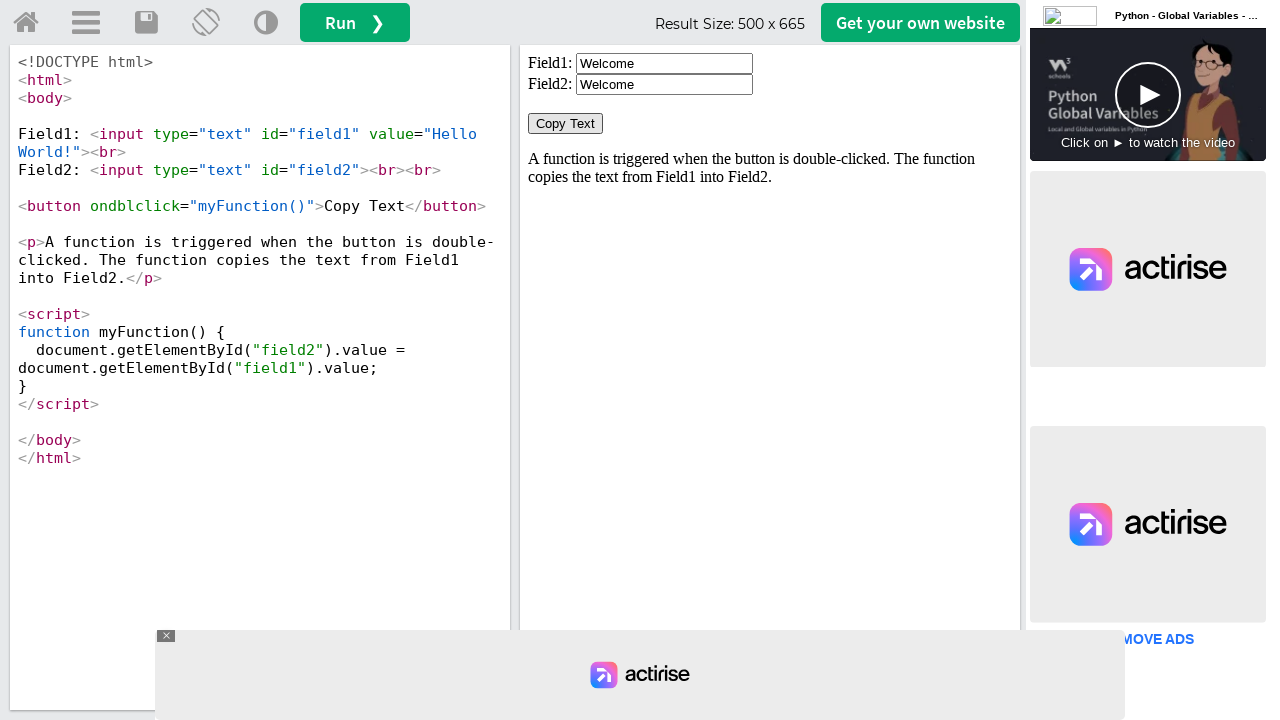

Verified that text was copied to the second field
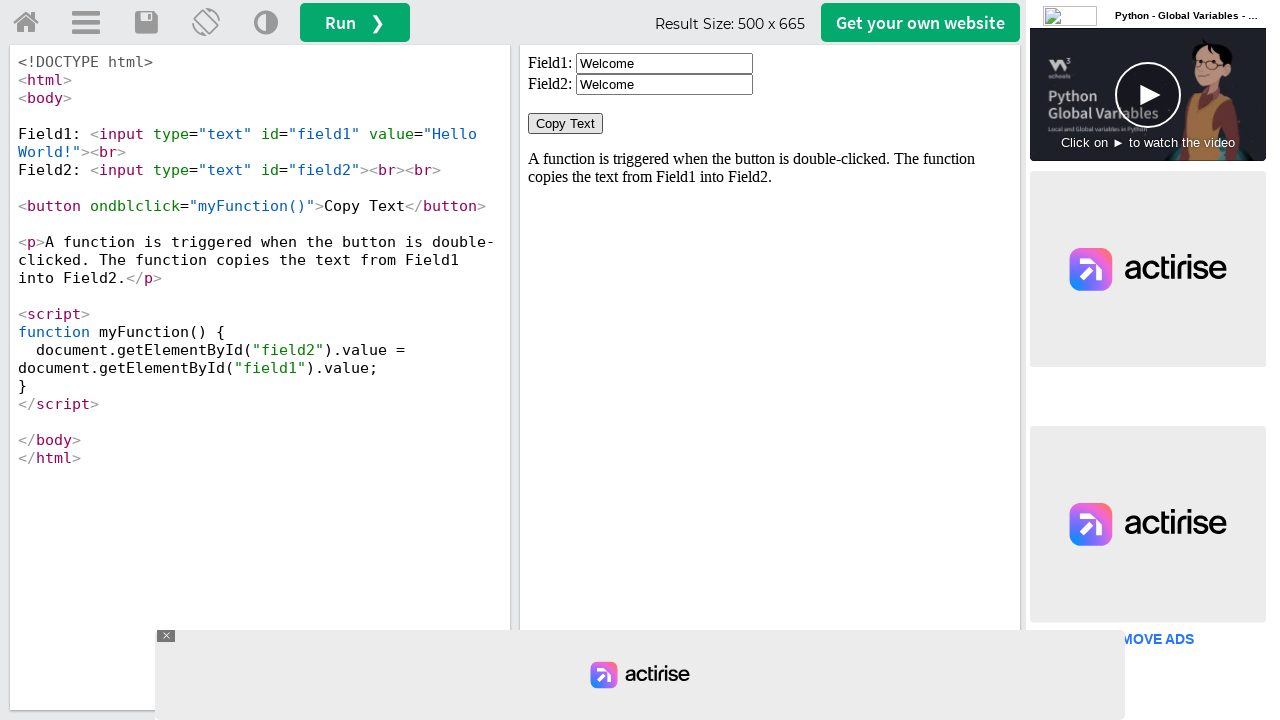

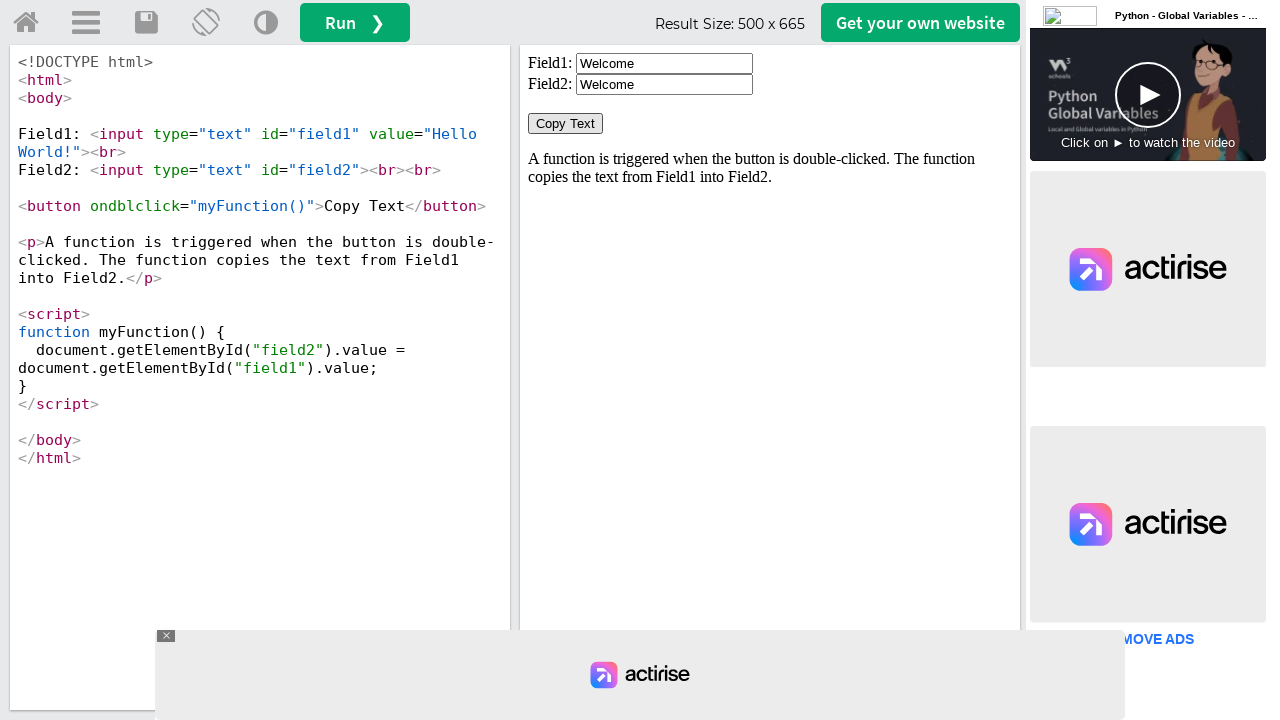